Tests simple JavaScript alert by clicking a button, handling the dialog, and accepting it

Starting URL: https://letcode.in/alert

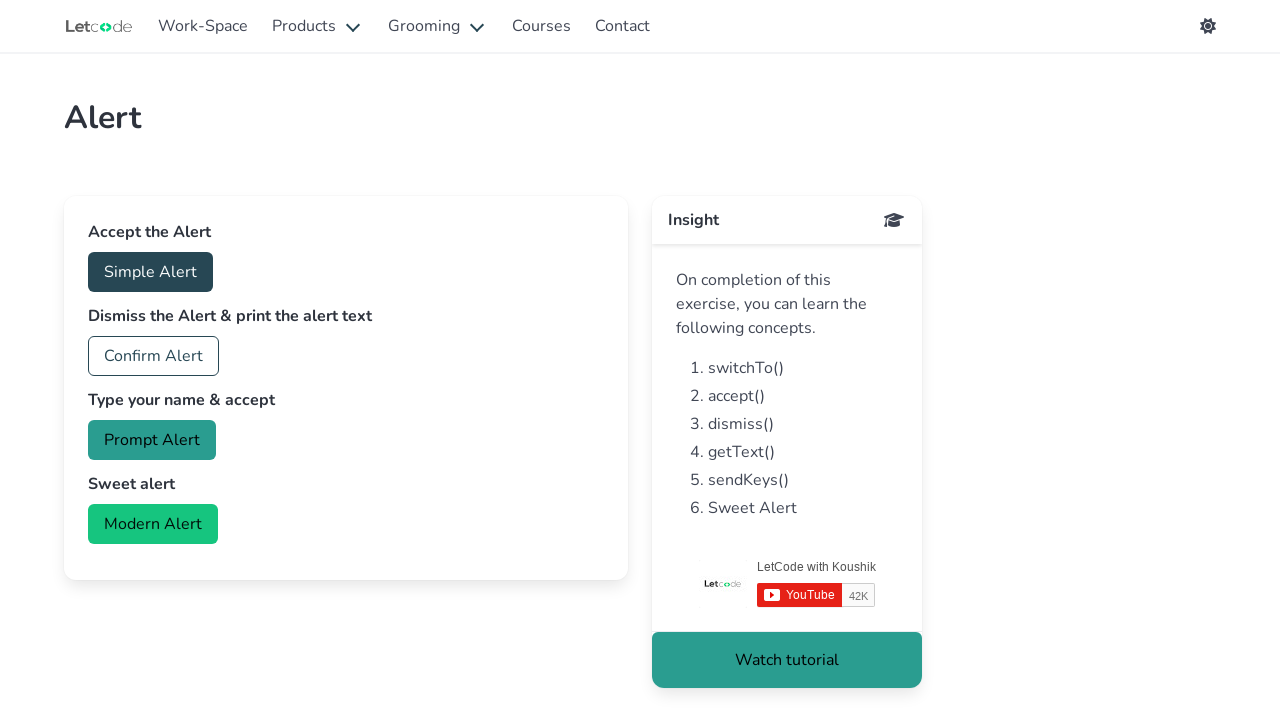

Set up dialog handler for simple alert
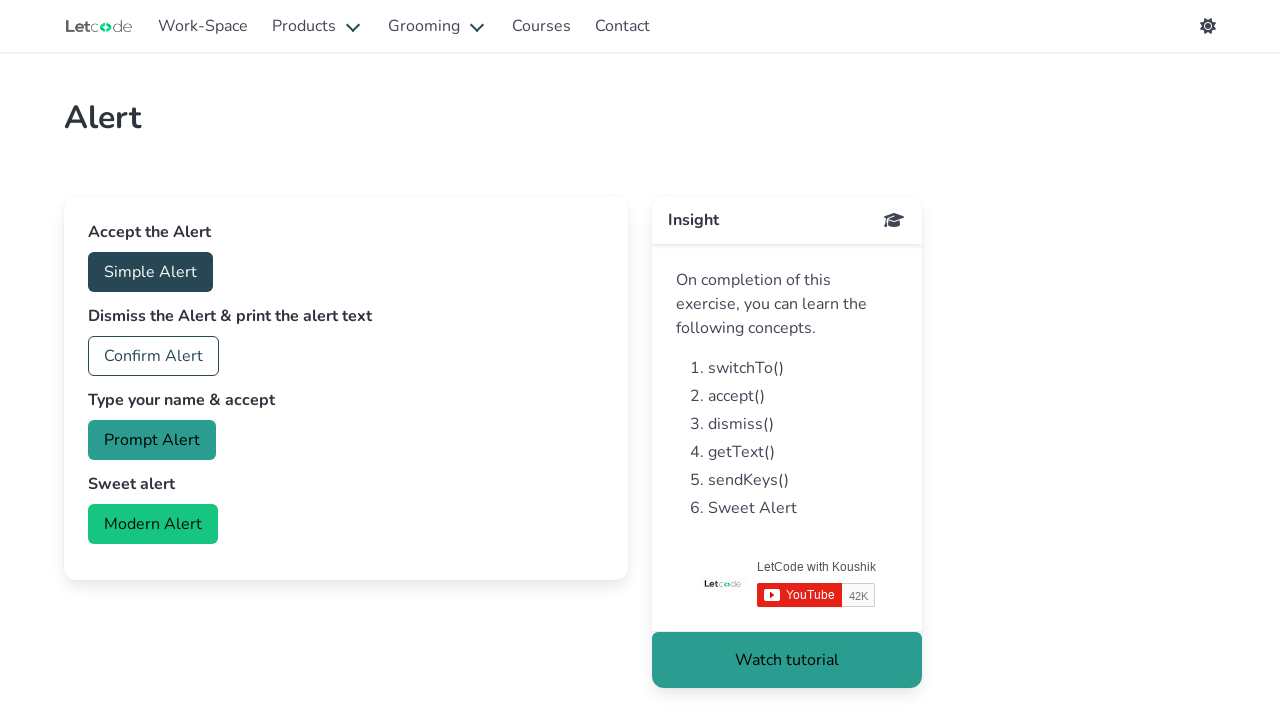

Clicked button to trigger simple alert at (150, 272) on #accept
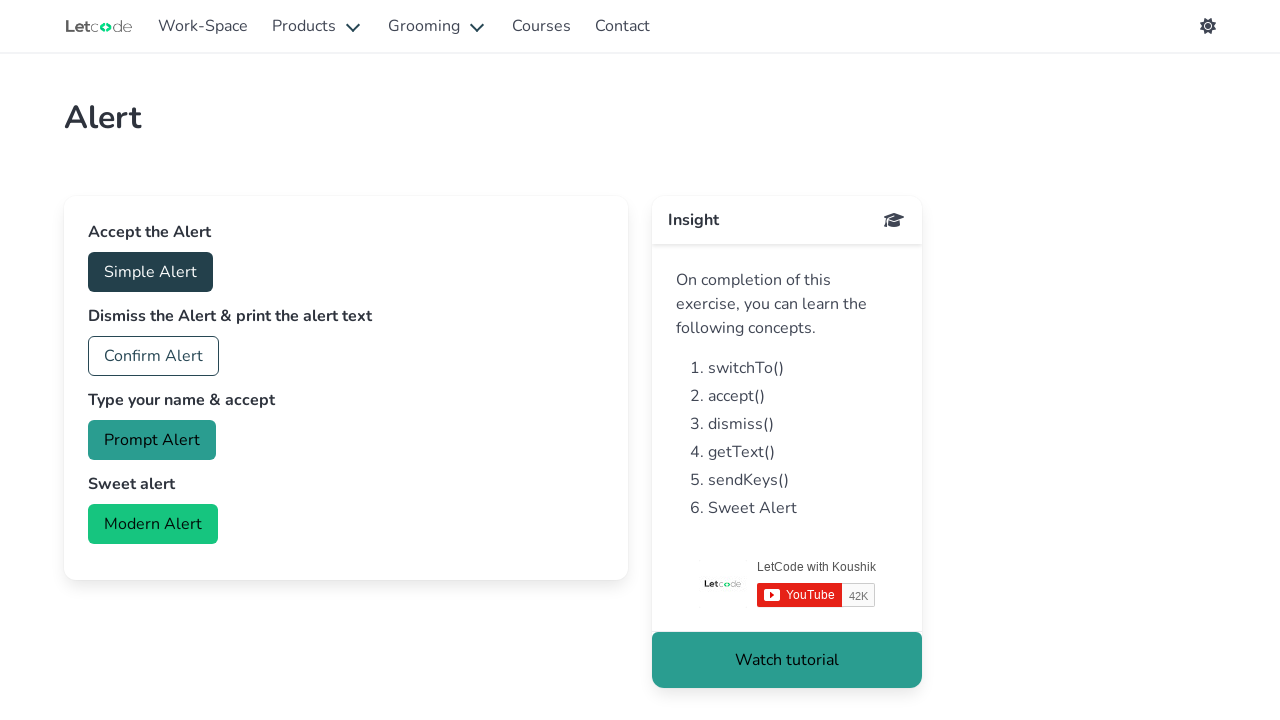

Waited 500ms for dialog to be fully handled
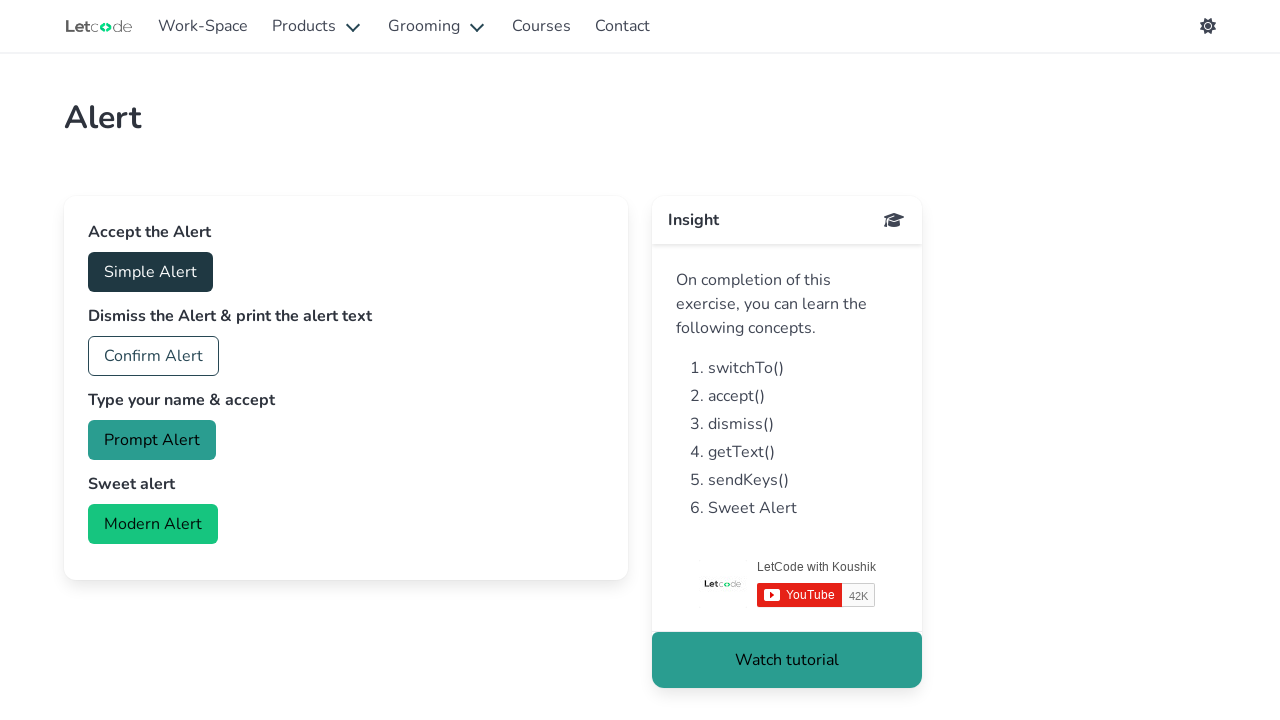

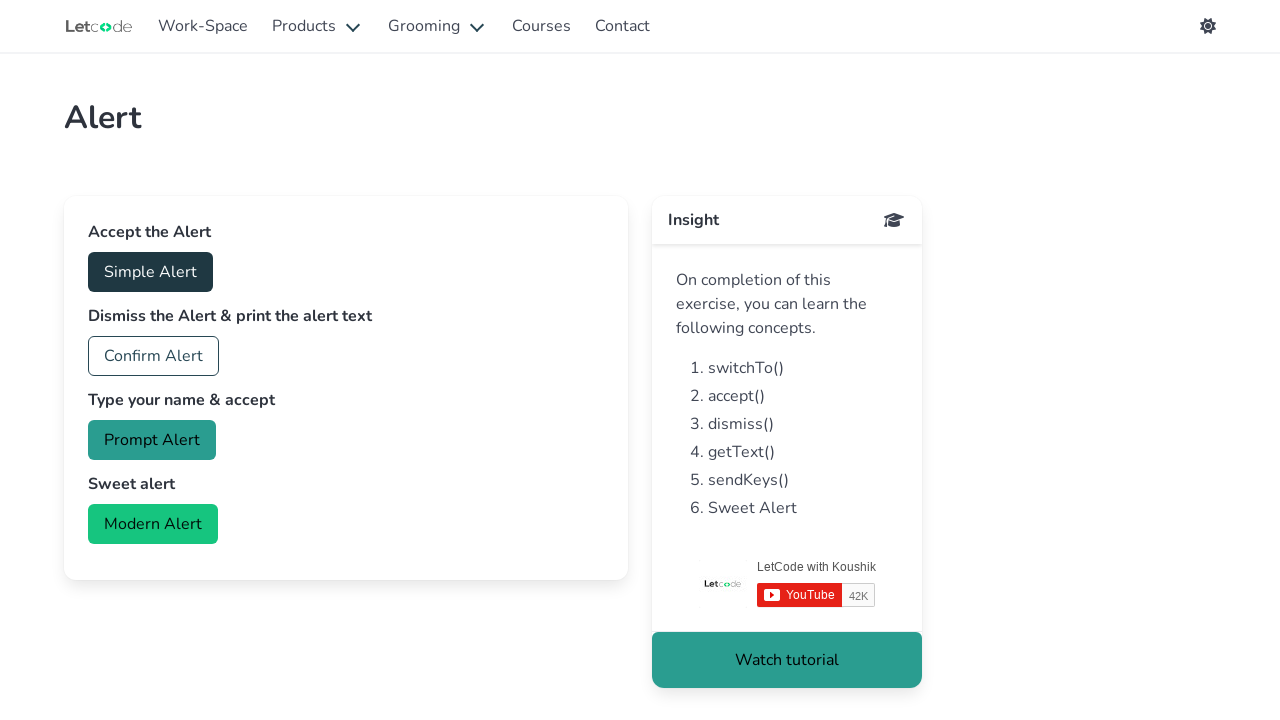